Tests that entered text is trimmed when editing a todo item.

Starting URL: https://demo.playwright.dev/todomvc

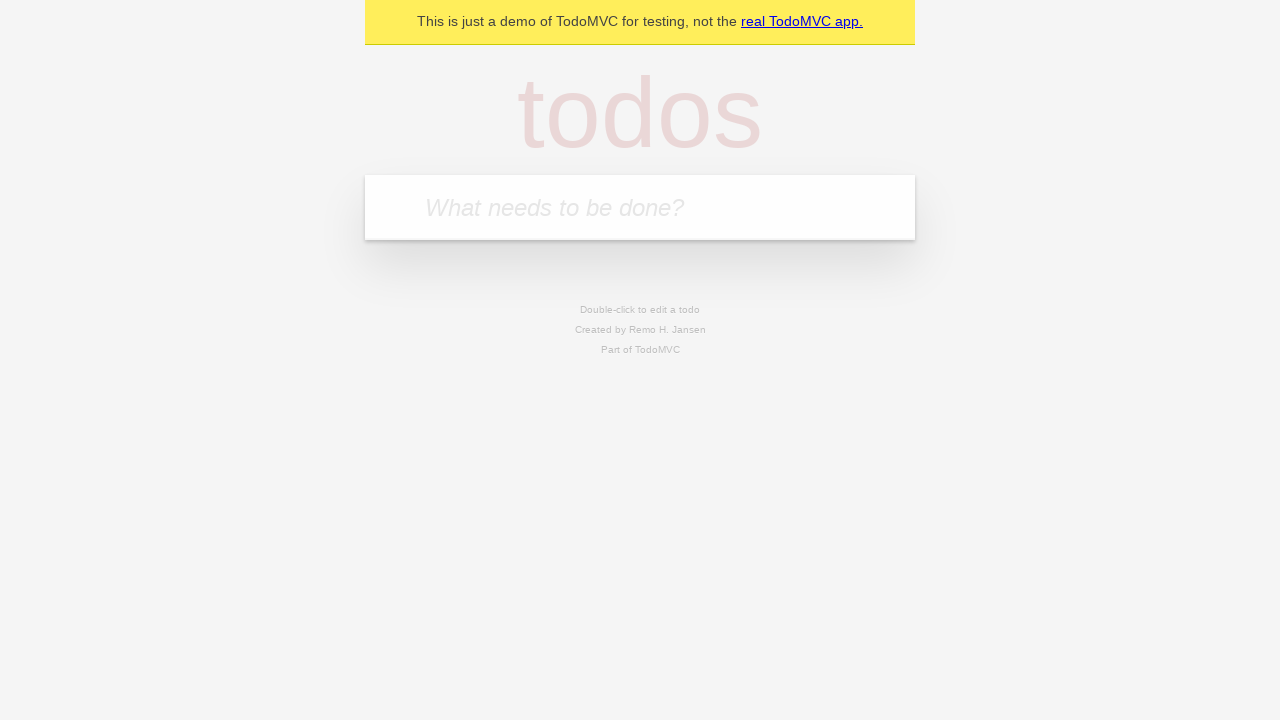

Filled first todo with 'buy some cheese' on .new-todo
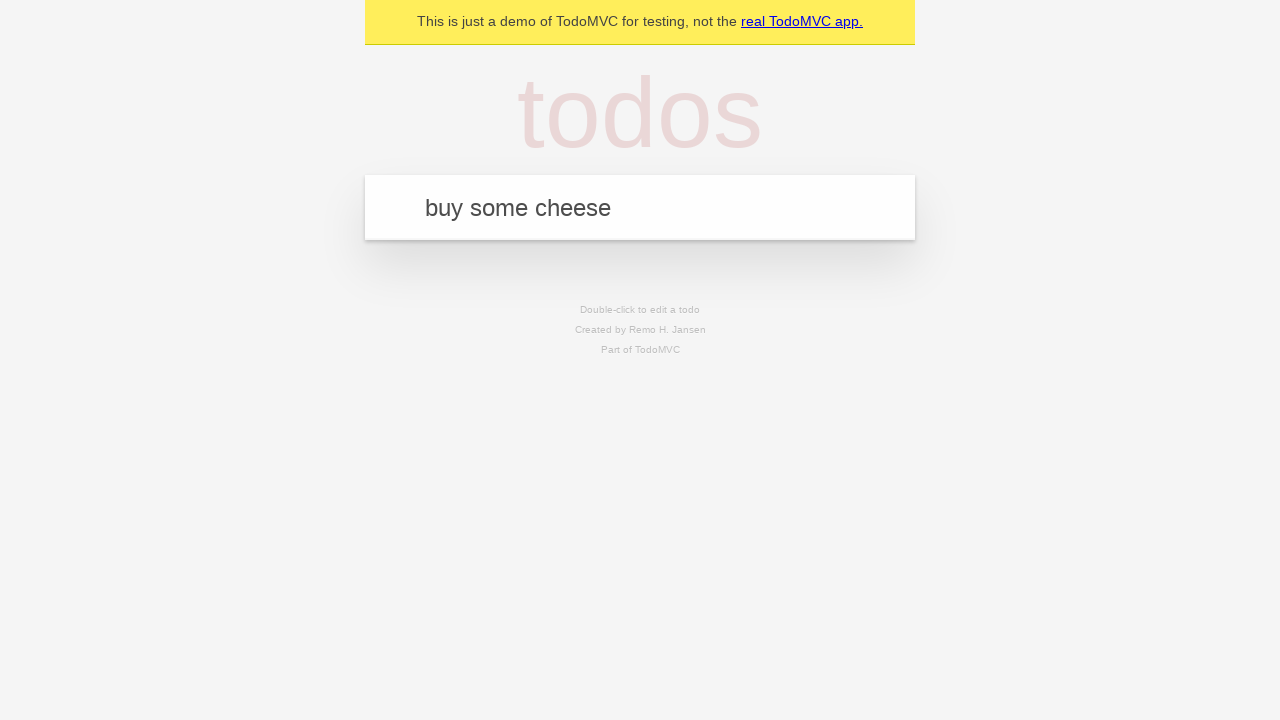

Pressed Enter to create first todo on .new-todo
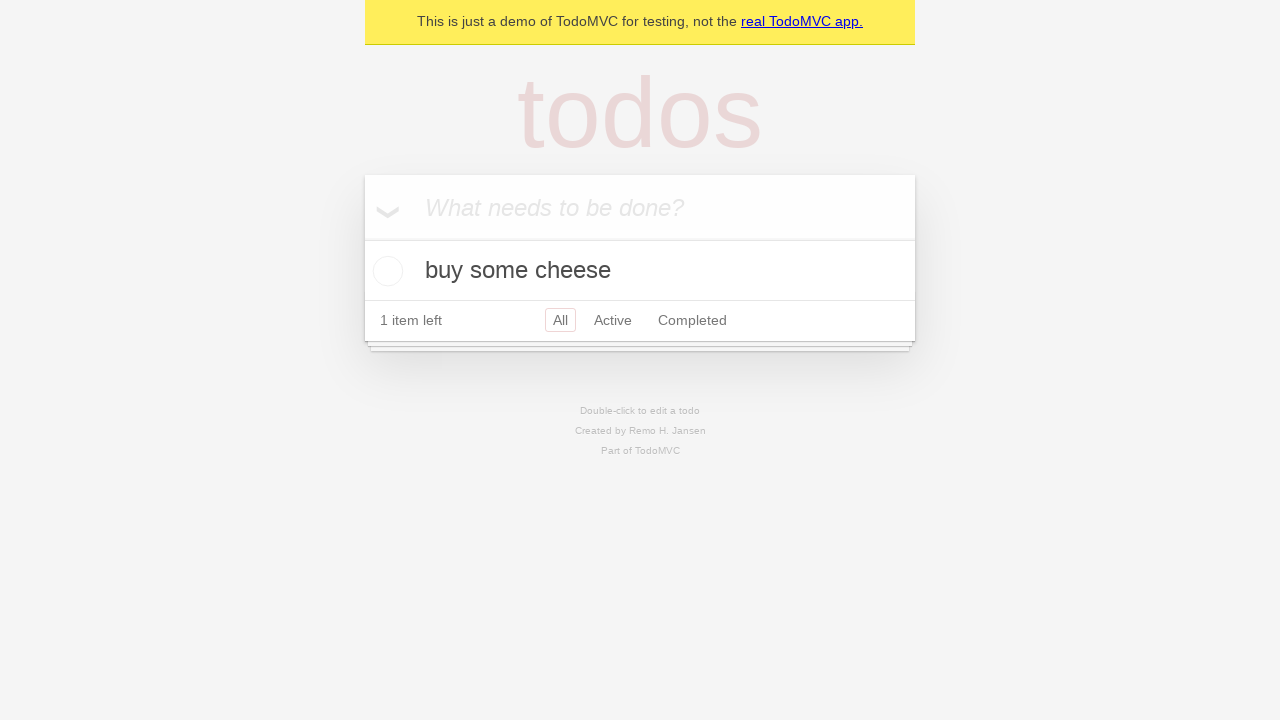

Filled second todo with 'feed the cat' on .new-todo
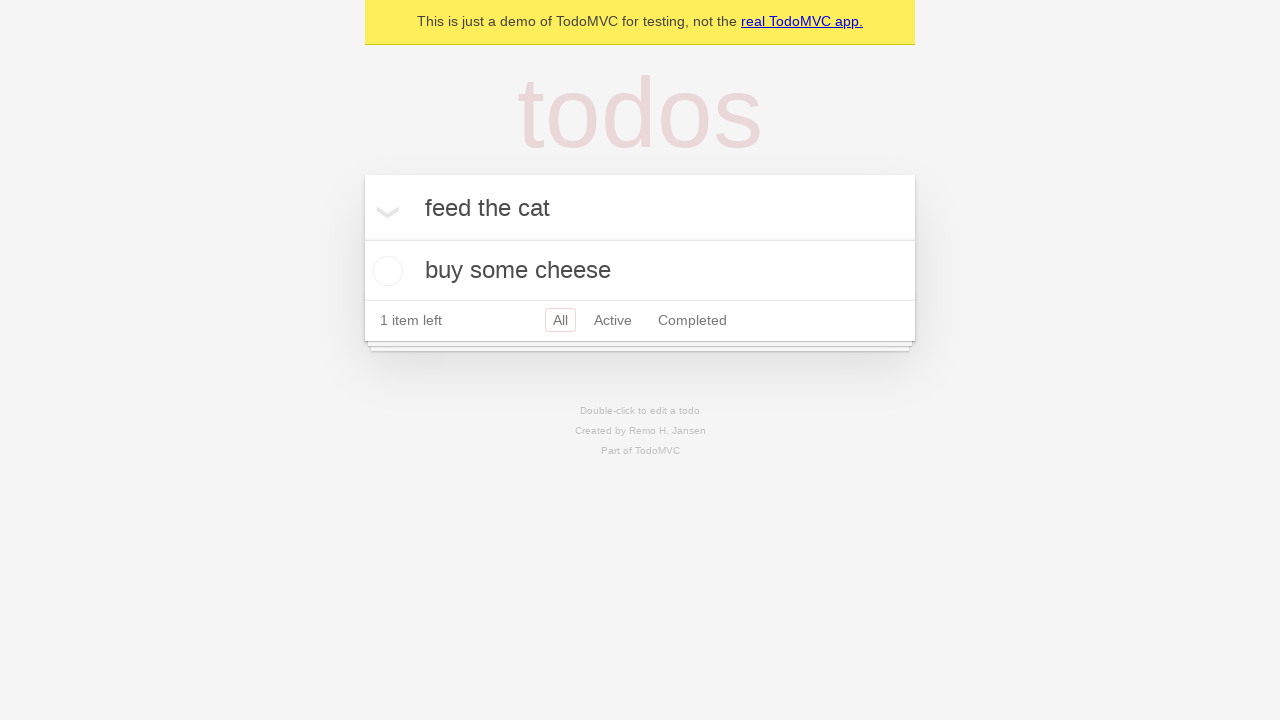

Pressed Enter to create second todo on .new-todo
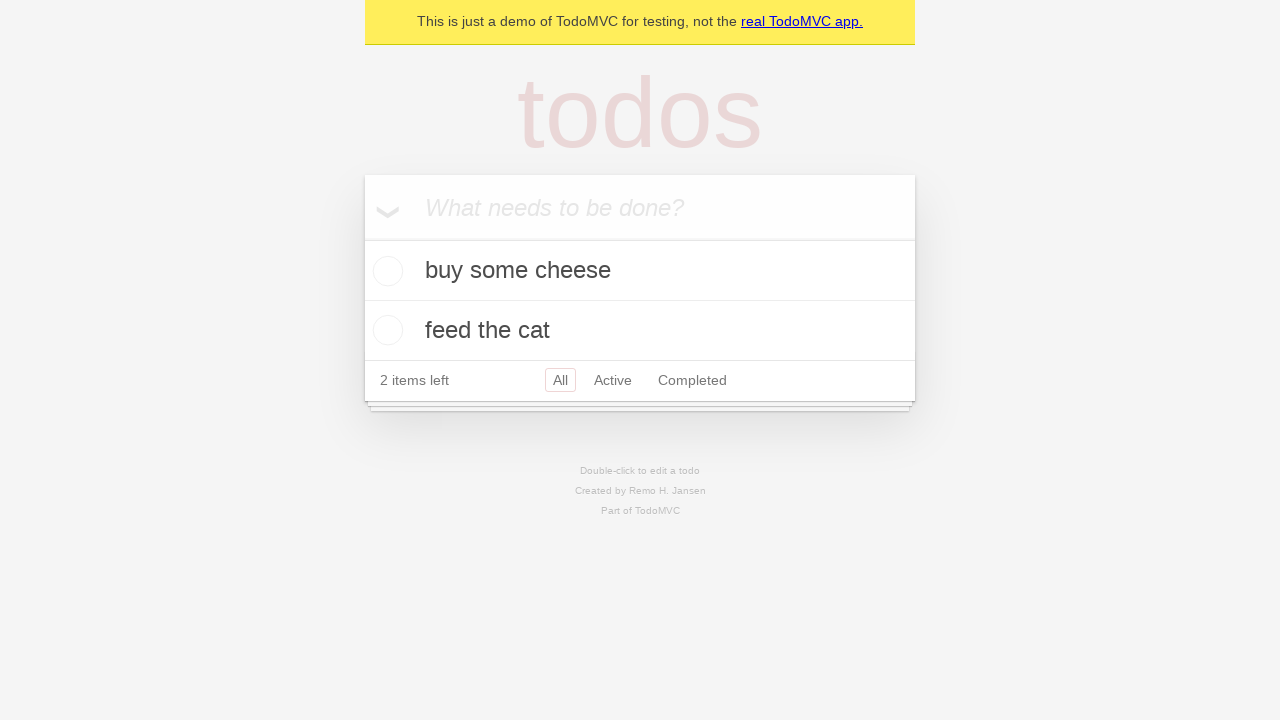

Filled third todo with 'book a doctors appointment' on .new-todo
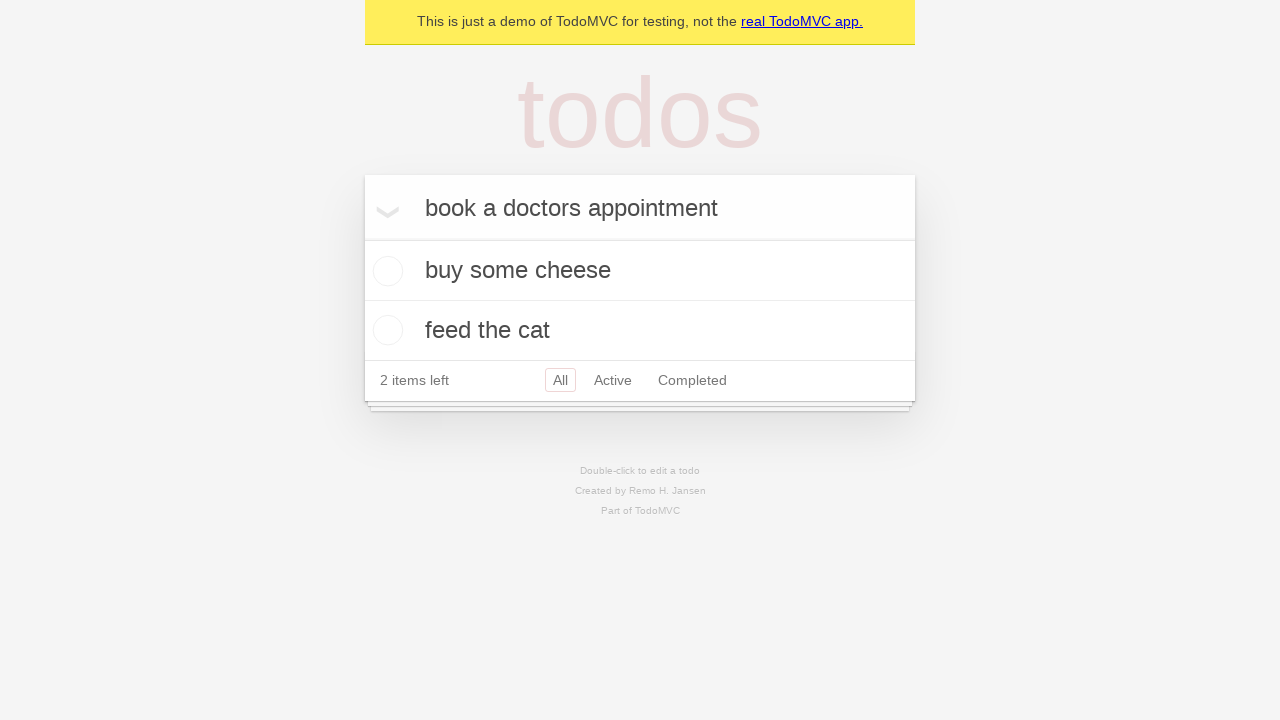

Pressed Enter to create third todo on .new-todo
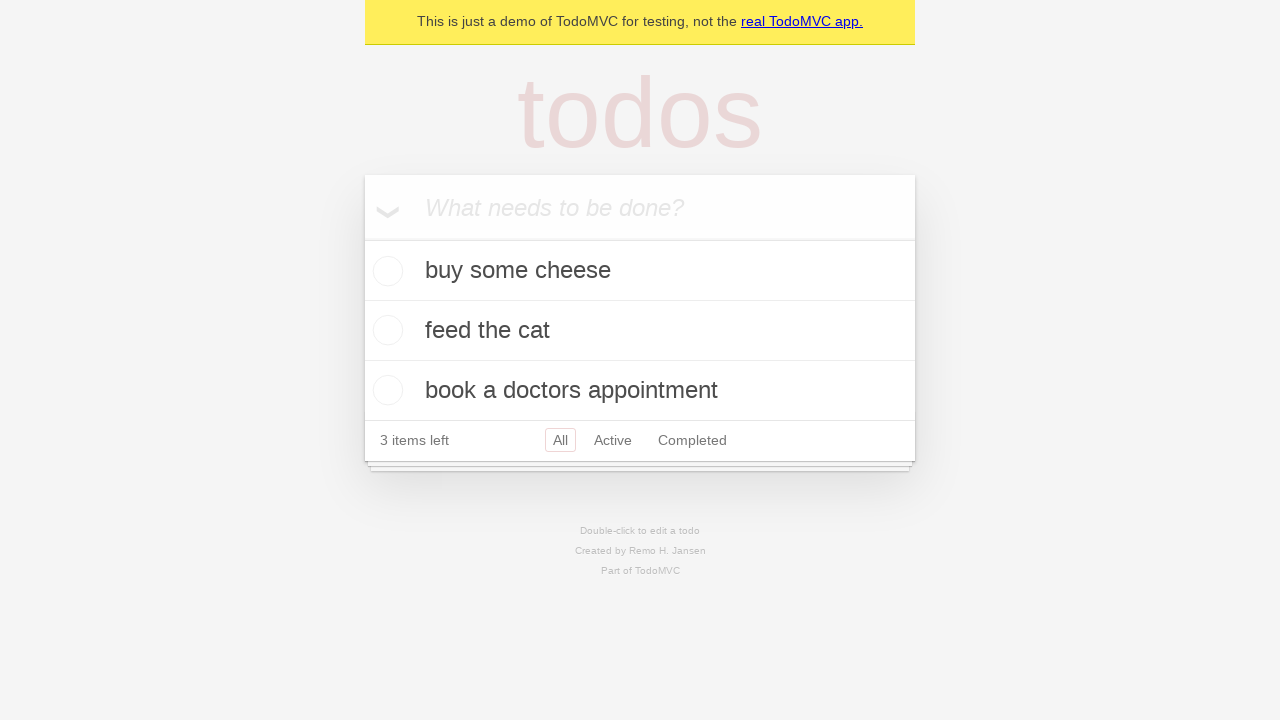

Waited for all three todo items to load
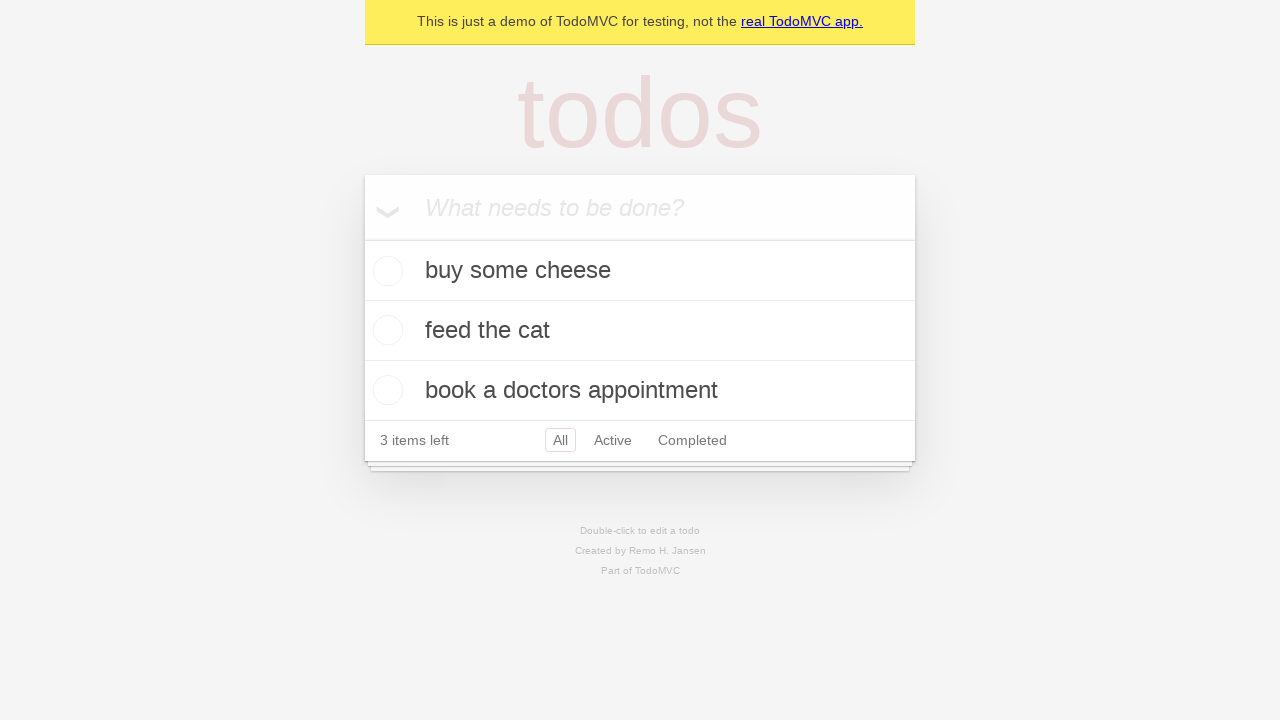

Double-clicked second todo item to enter edit mode at (640, 331) on .todo-list li >> nth=1
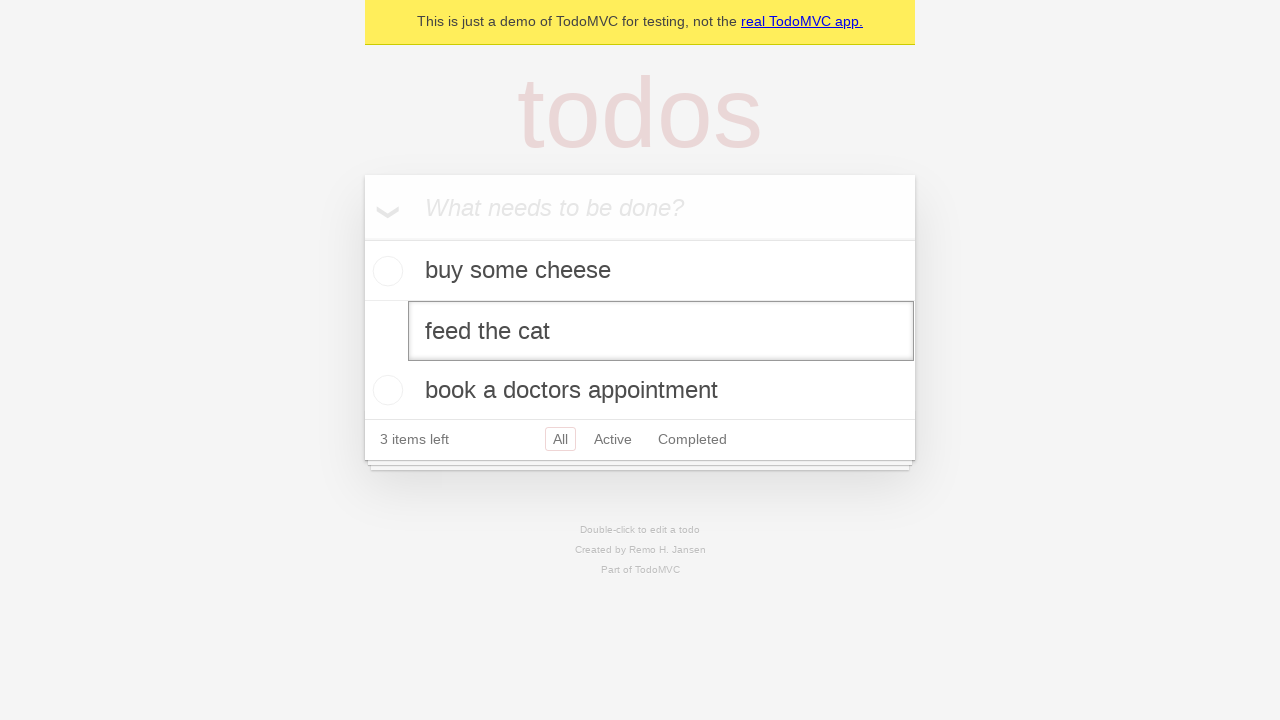

Filled edit field with whitespace-padded text '    buy some sausages    ' on .todo-list li >> nth=1 >> .edit
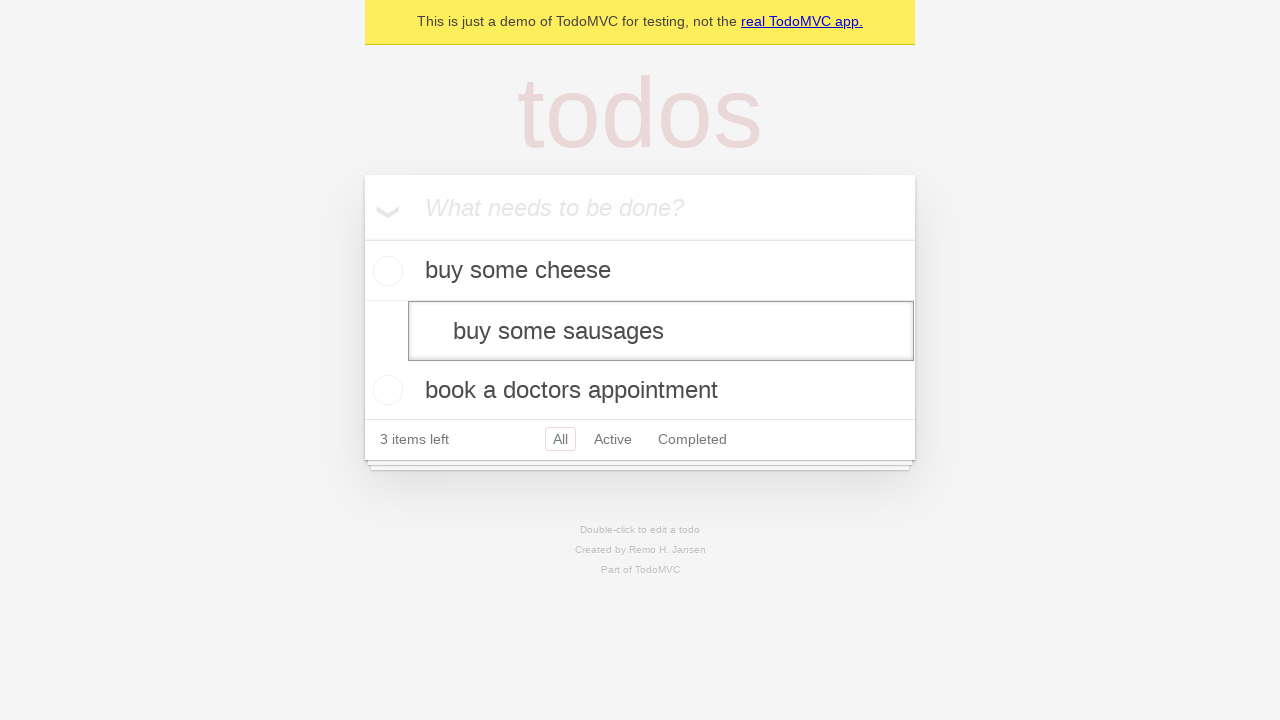

Pressed Enter to save edited todo; text should be trimmed to 'buy some sausages' on .todo-list li >> nth=1 >> .edit
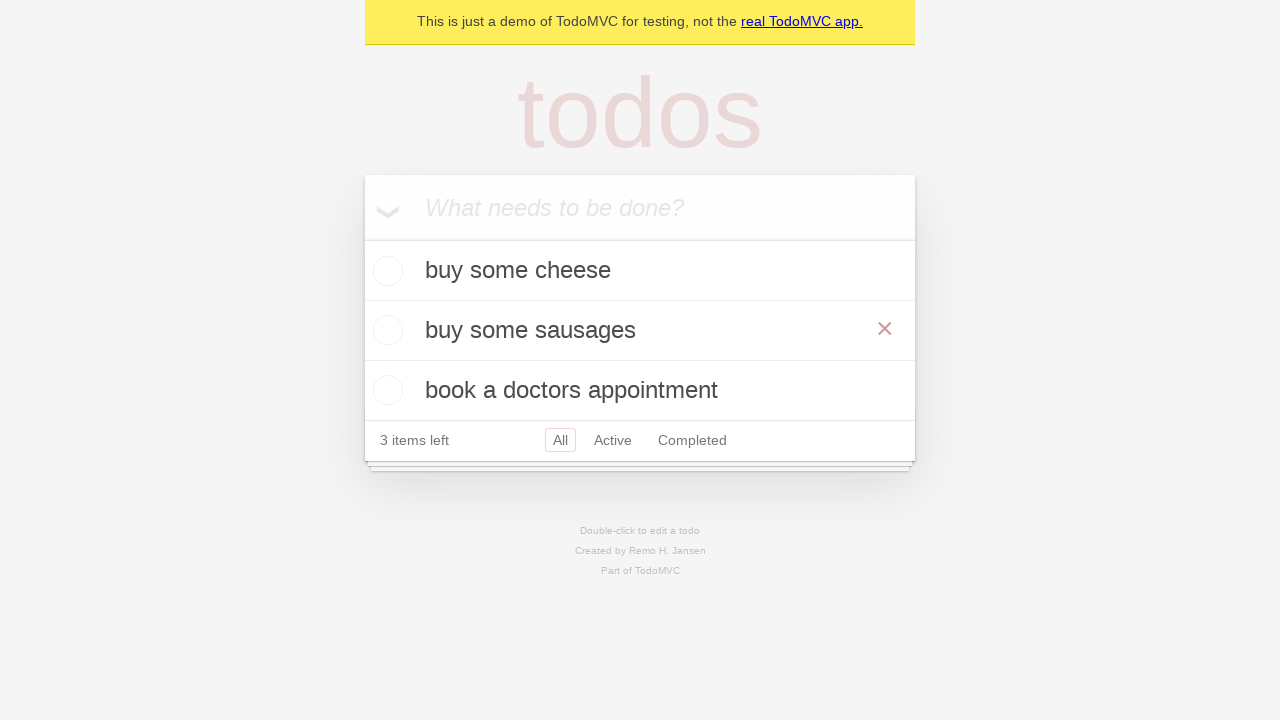

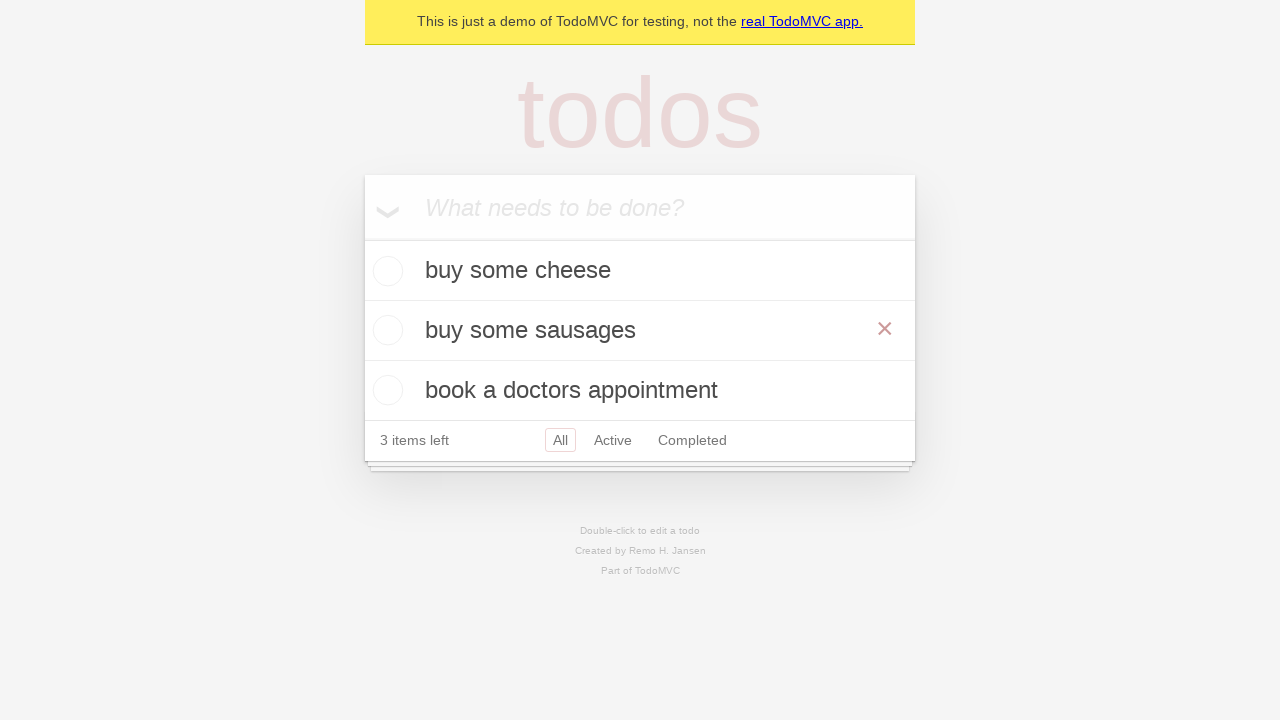